Tests that edits are cancelled when pressing Escape key

Starting URL: https://demo.playwright.dev/todomvc

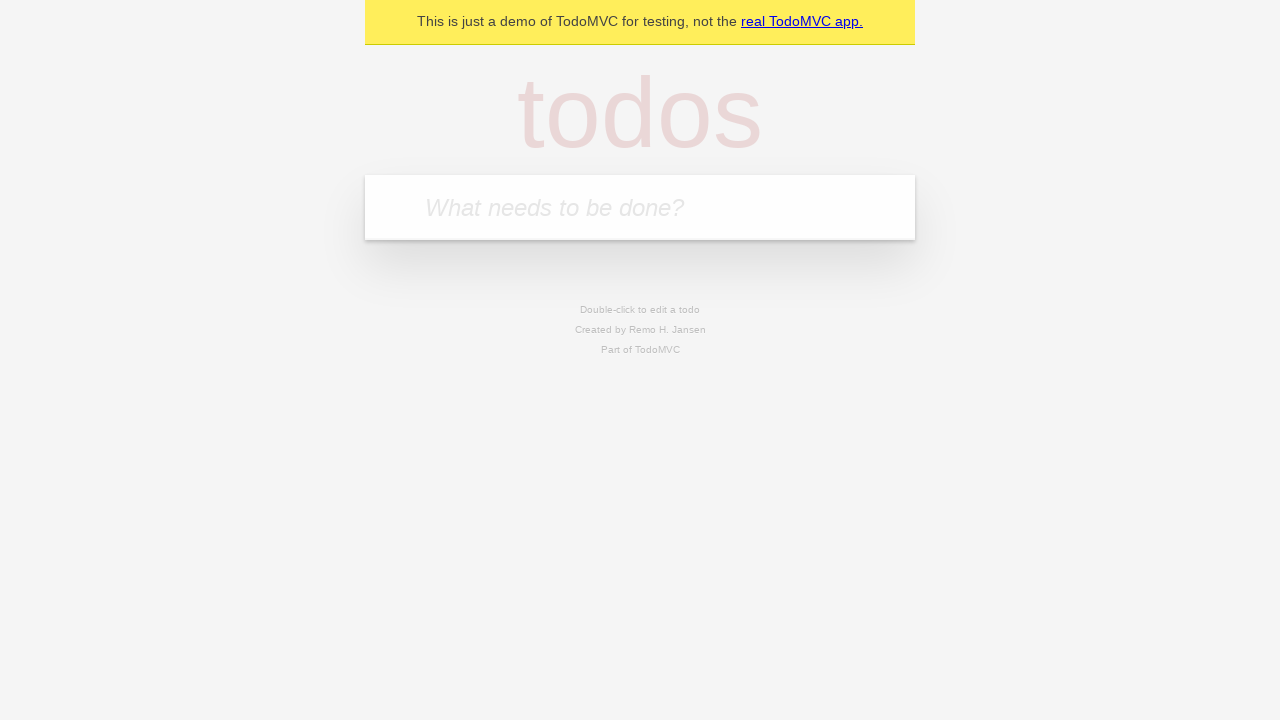

Filled new todo input with 'buy some cheese' on internal:attr=[placeholder="What needs to be done?"i]
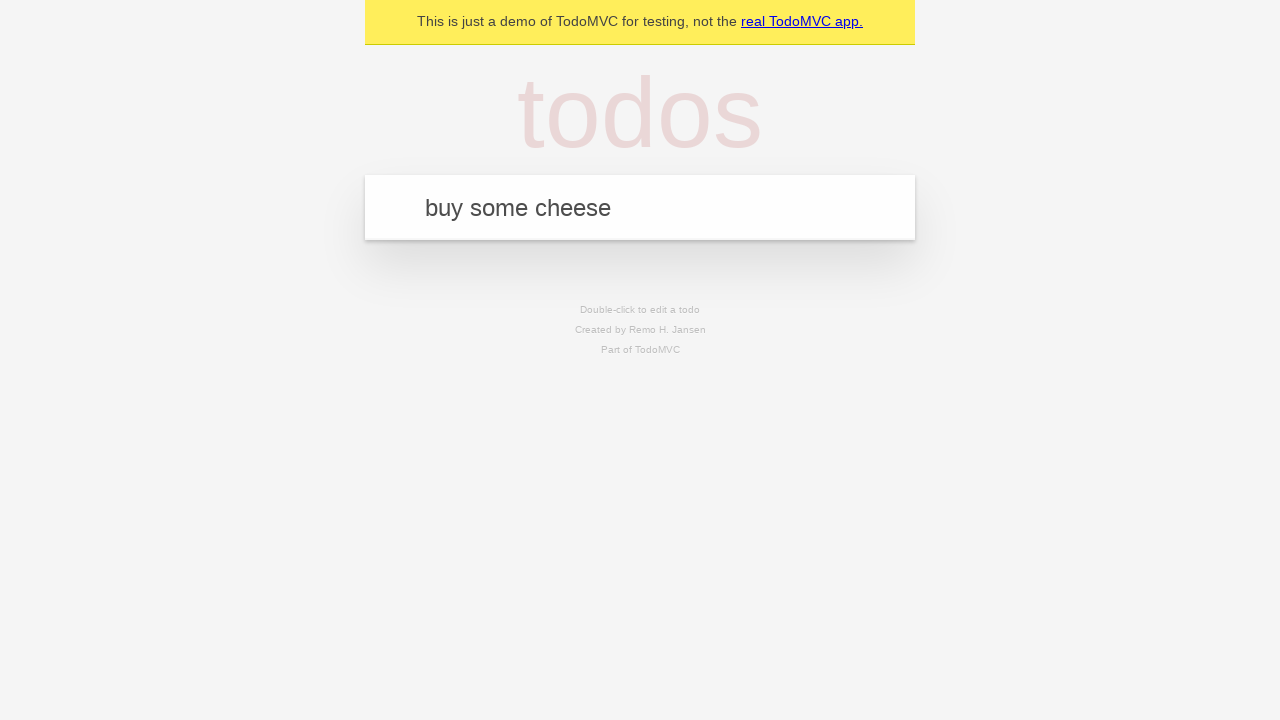

Pressed Enter to add todo 'buy some cheese' on internal:attr=[placeholder="What needs to be done?"i]
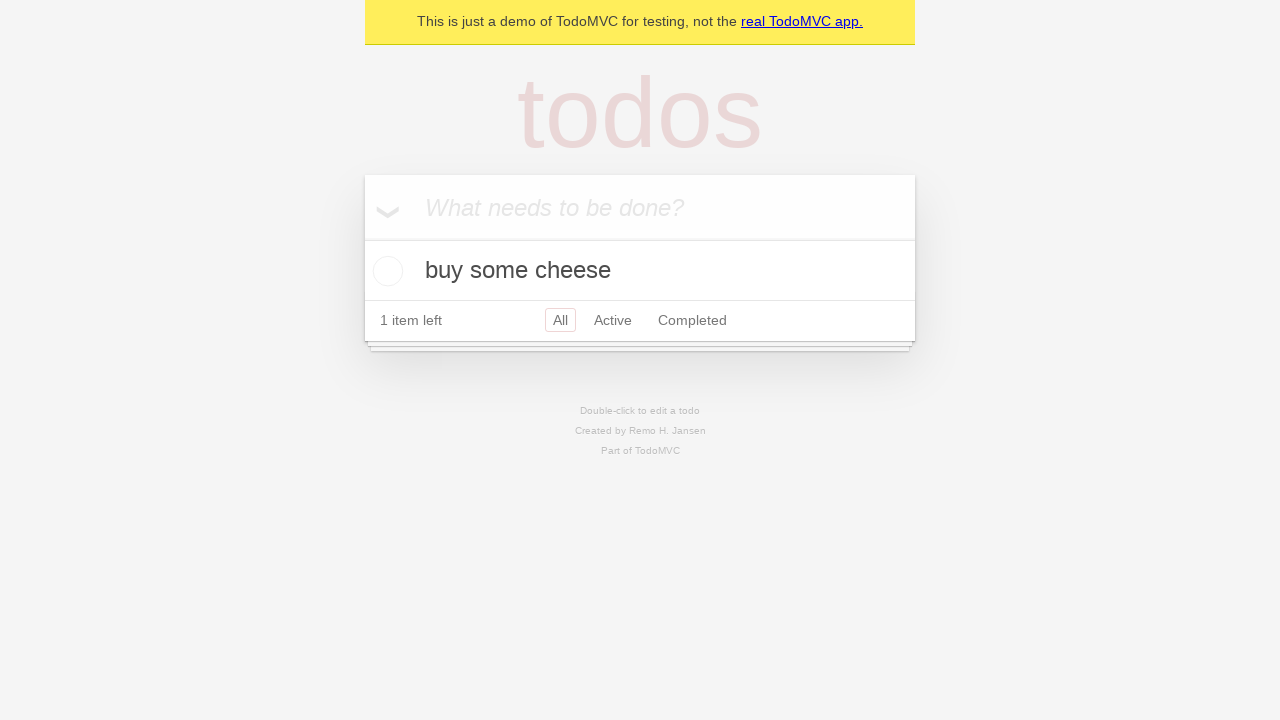

Filled new todo input with 'feed the cat' on internal:attr=[placeholder="What needs to be done?"i]
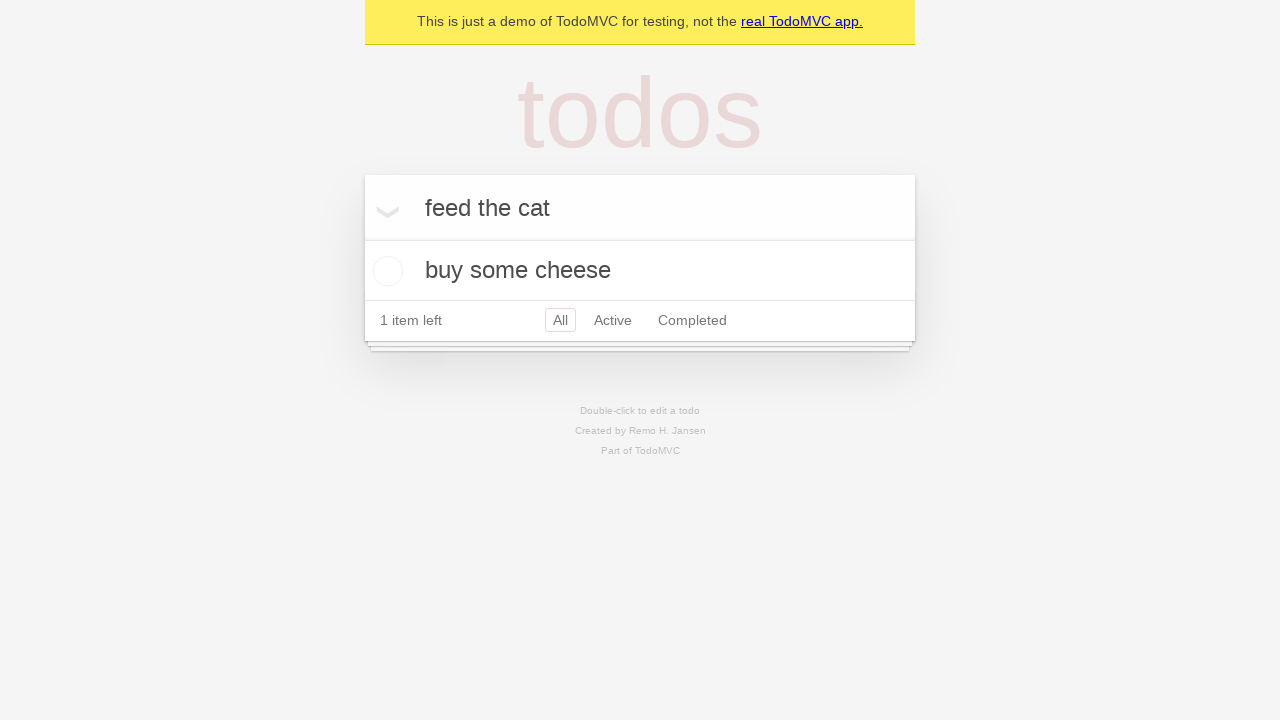

Pressed Enter to add todo 'feed the cat' on internal:attr=[placeholder="What needs to be done?"i]
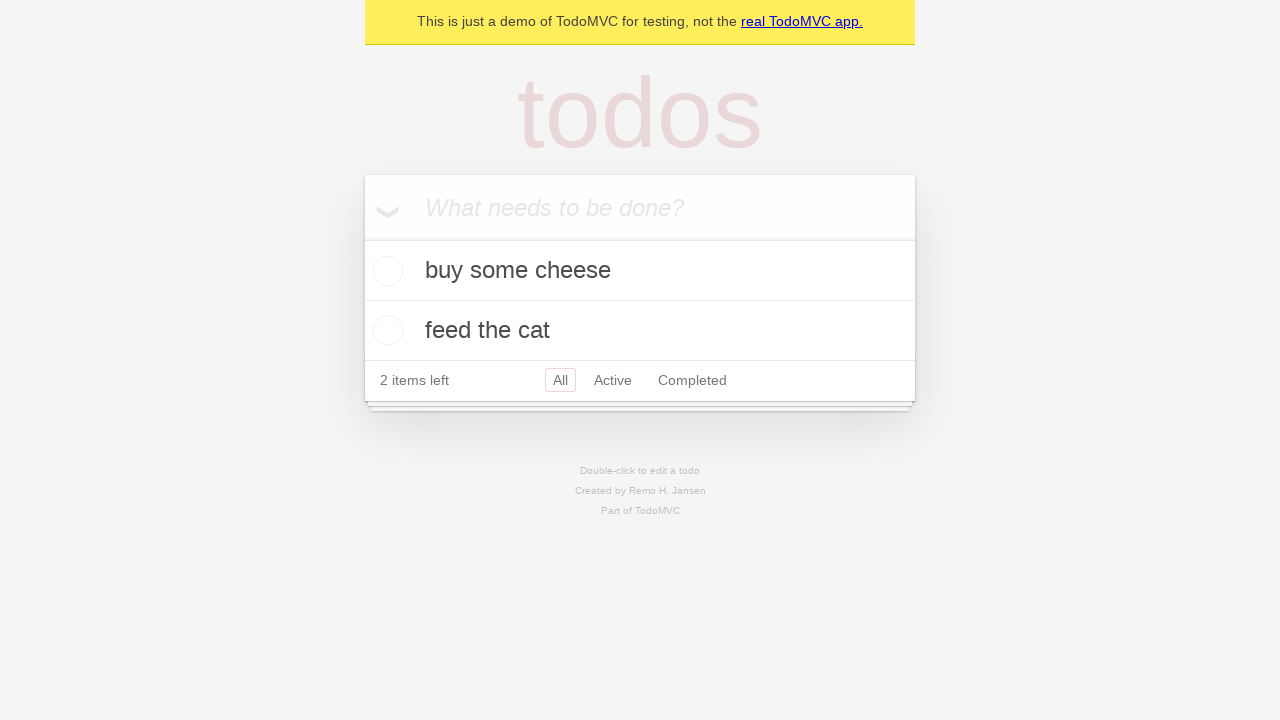

Filled new todo input with 'book a doctors appointment' on internal:attr=[placeholder="What needs to be done?"i]
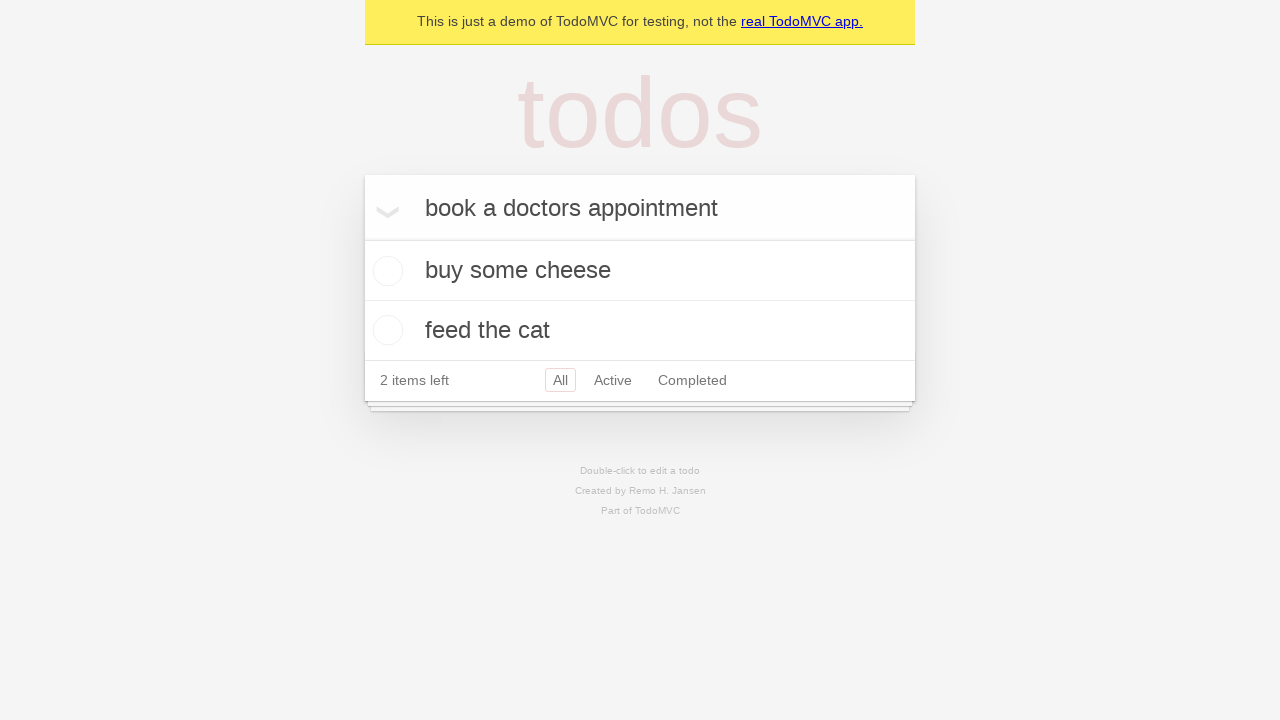

Pressed Enter to add todo 'book a doctors appointment' on internal:attr=[placeholder="What needs to be done?"i]
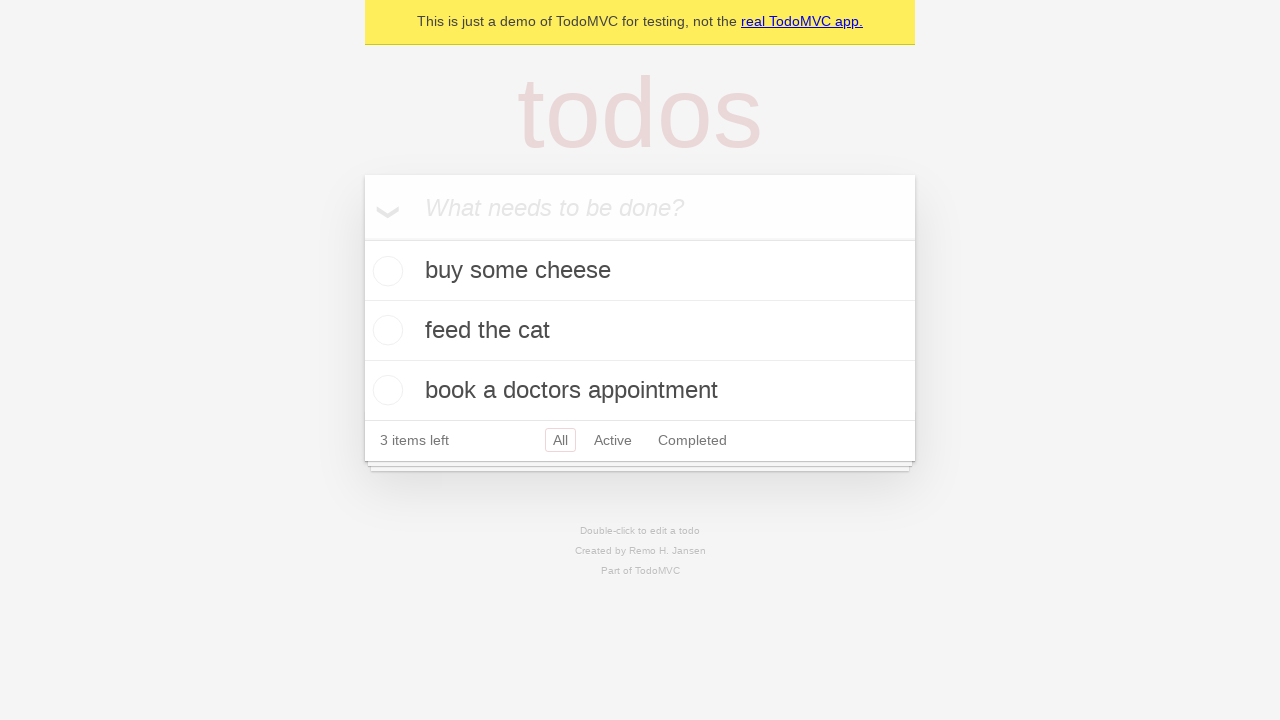

Waited for all 3 todos to be added to the list
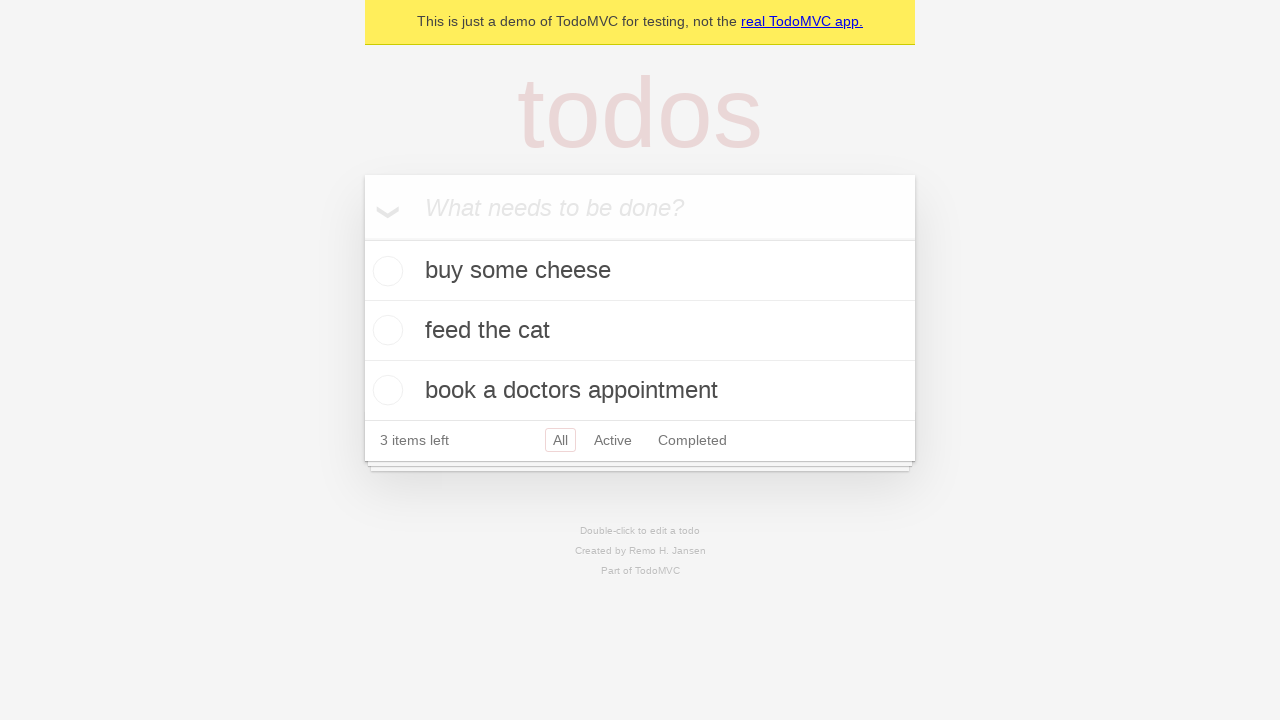

Double-clicked second todo item to enter edit mode at (640, 331) on internal:testid=[data-testid="todo-item"s] >> nth=1
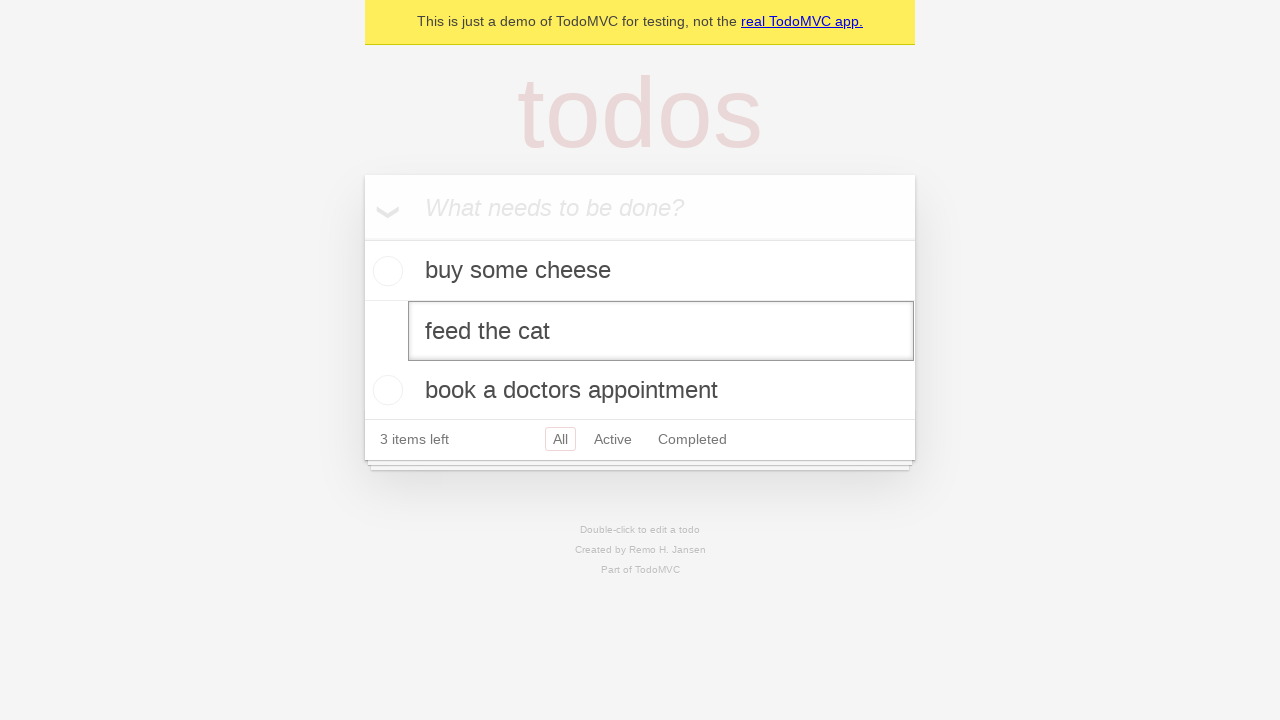

Filled edit textbox with new text 'buy some sausages' on internal:testid=[data-testid="todo-item"s] >> nth=1 >> internal:role=textbox[nam
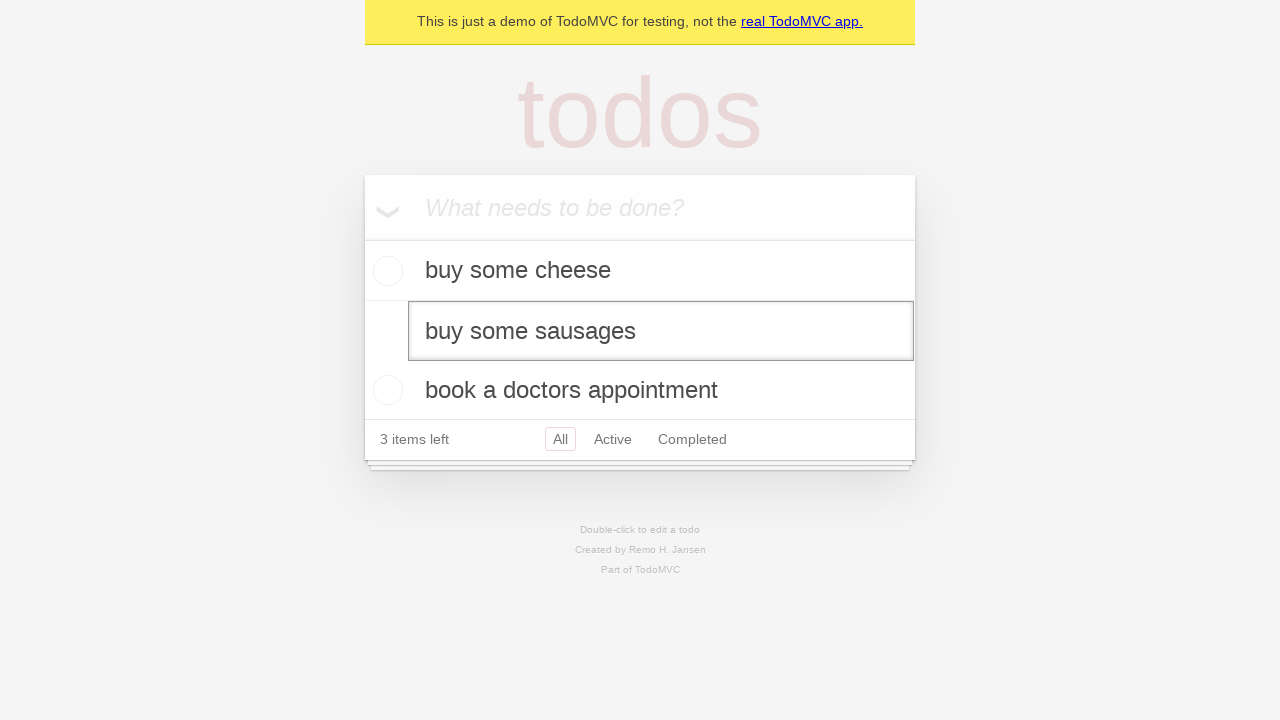

Pressed Escape key to cancel edits on internal:testid=[data-testid="todo-item"s] >> nth=1 >> internal:role=textbox[nam
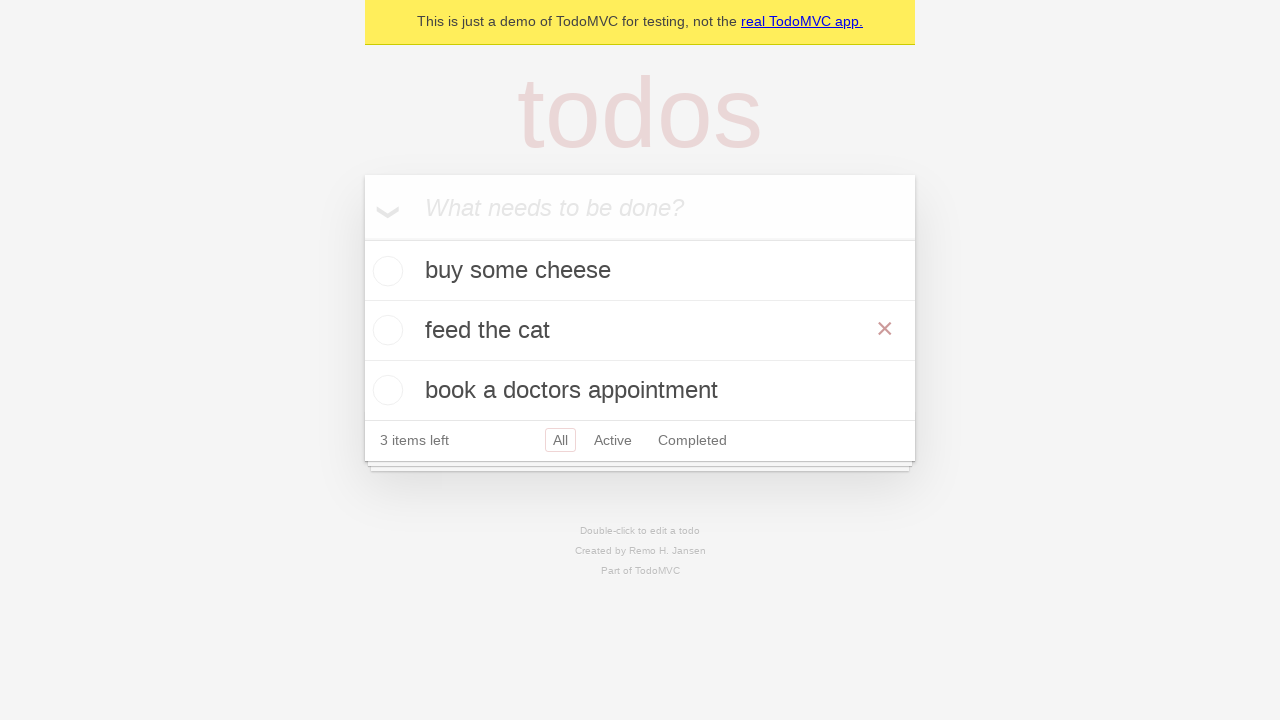

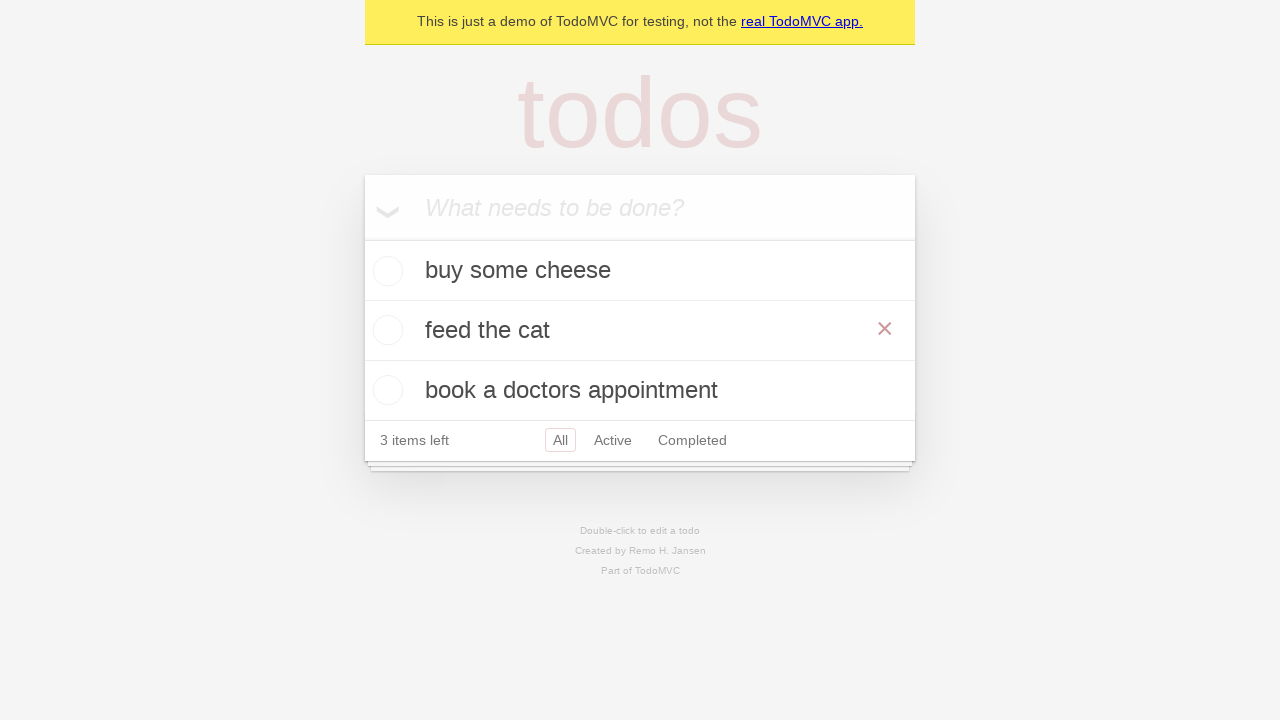